Tests dropdown enable/disable functionality by clicking a radio button for round trip and verifying that a previously hidden element becomes visible by checking its style attribute

Starting URL: https://rahulshettyacademy.com/dropdownsPractise/

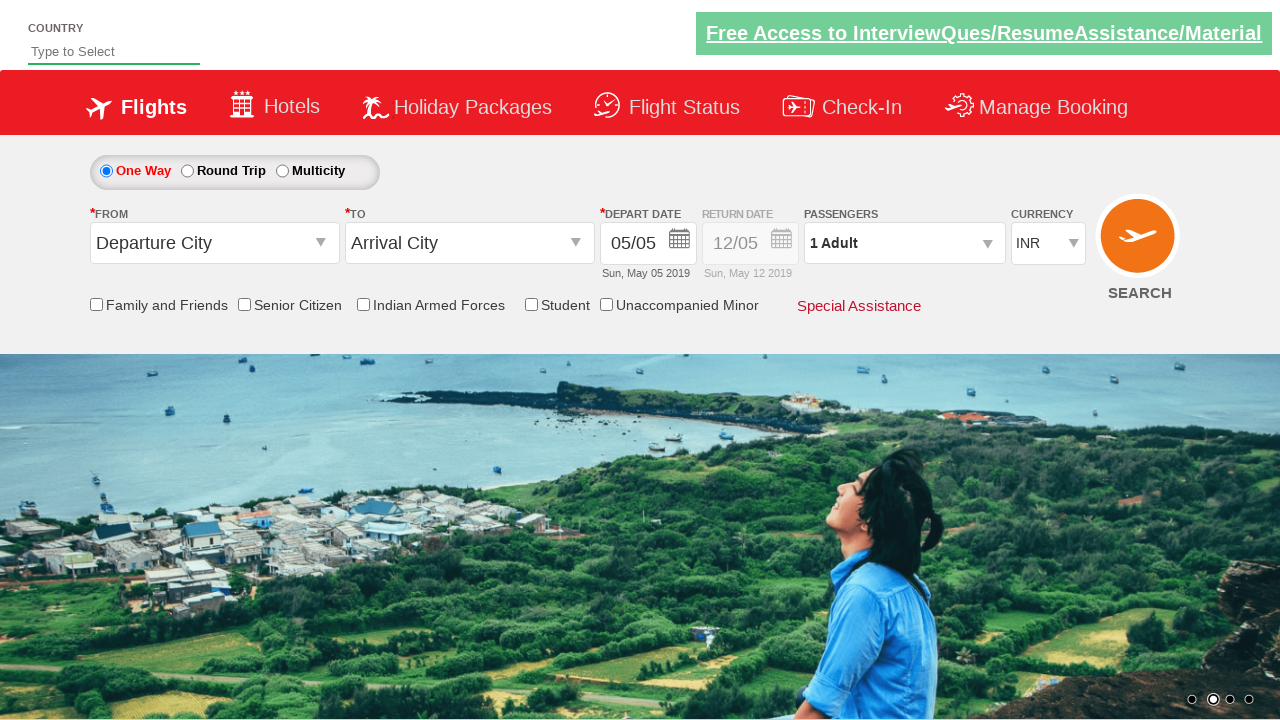

Checked if return date field is initially enabled
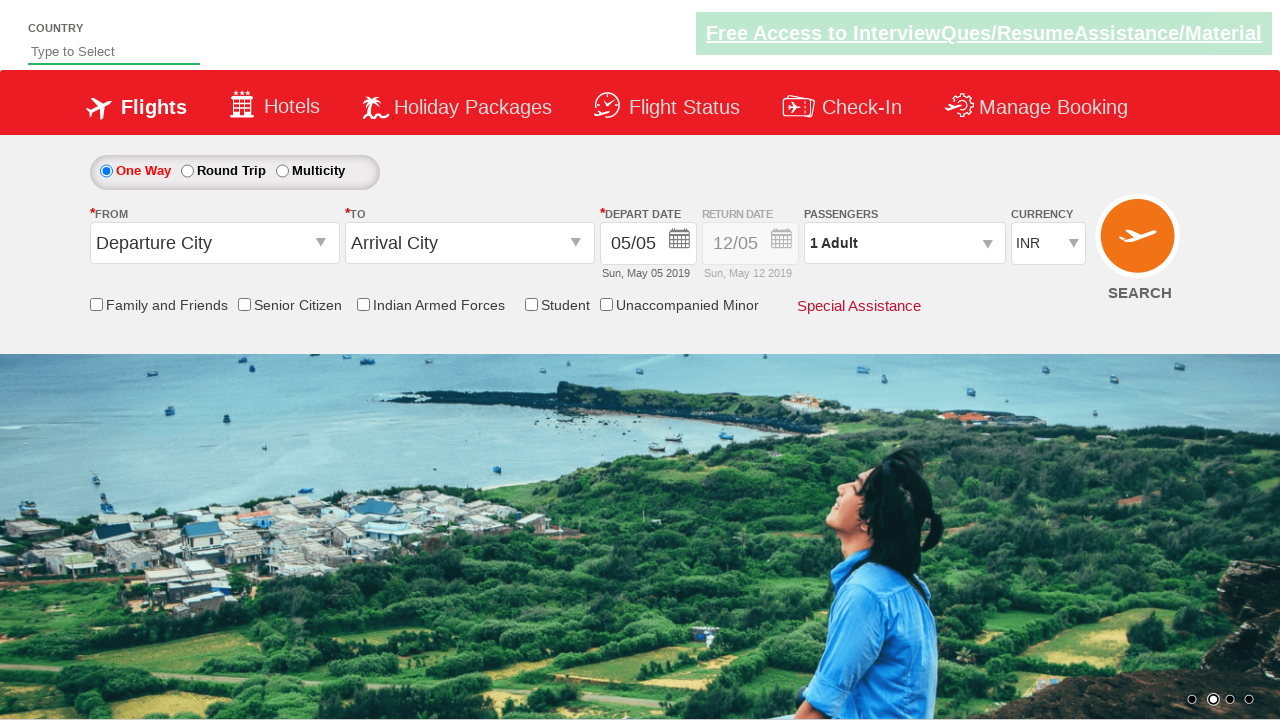

Retrieved initial style attribute of return date div
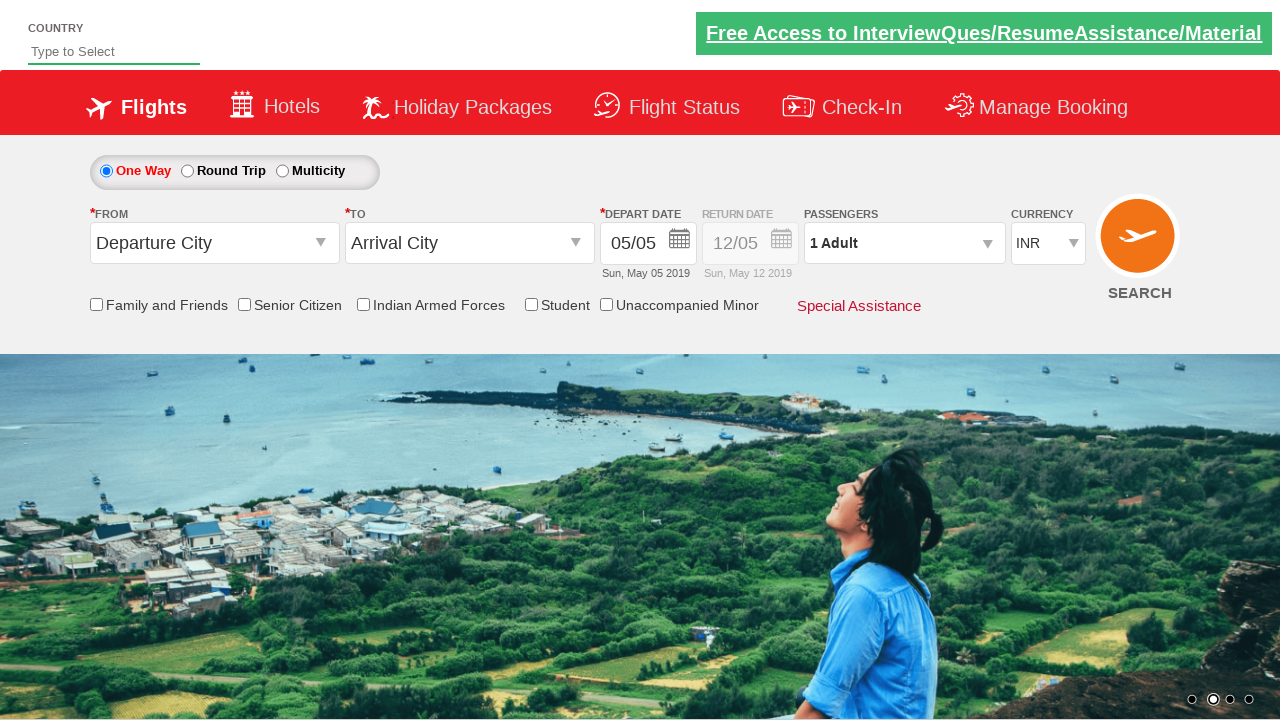

Clicked round trip radio button to enable return date at (187, 171) on #ctl00_mainContent_rbtnl_Trip_1
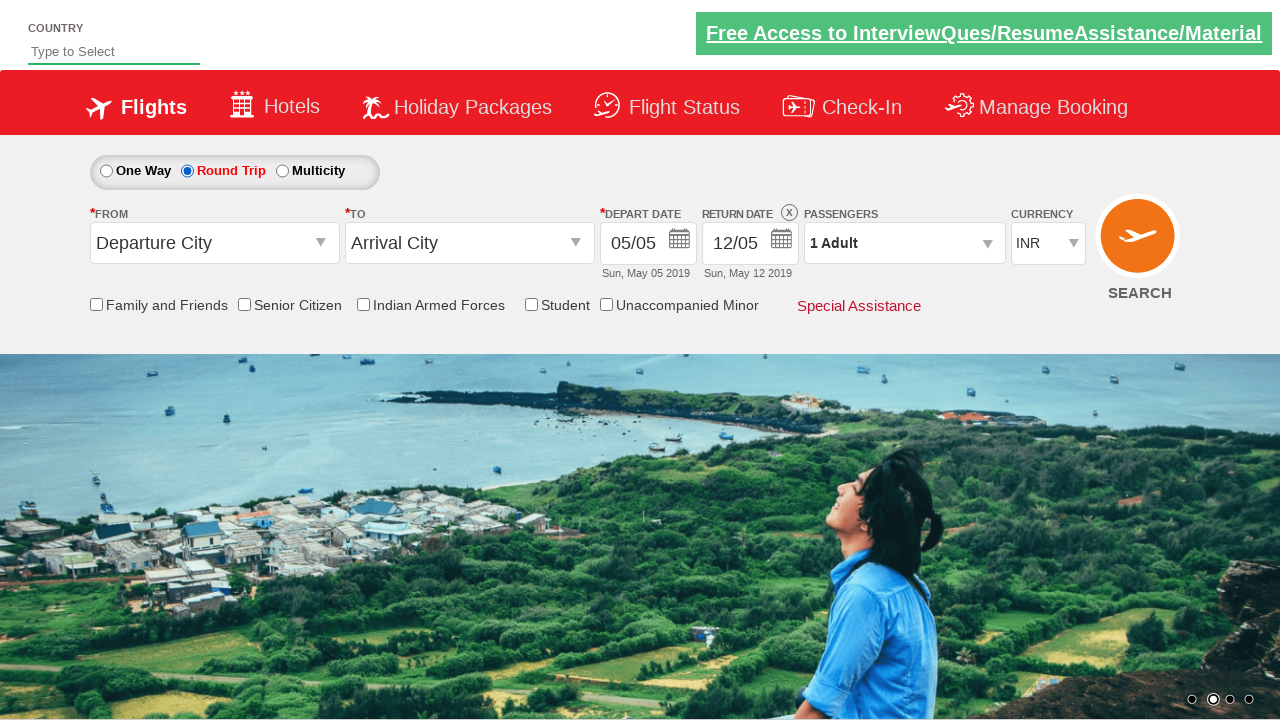

Retrieved updated style attribute of return date div after clicking round trip
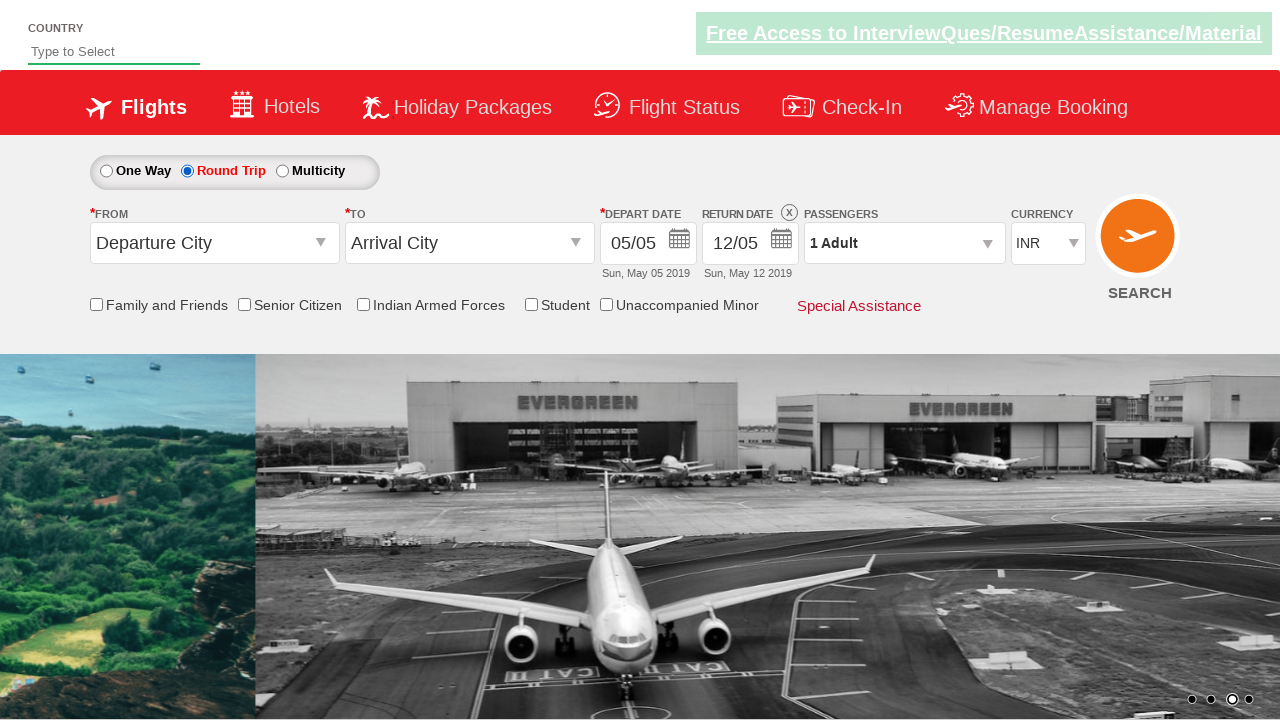

Verified that return date div style changed to indicate visibility (contains '1')
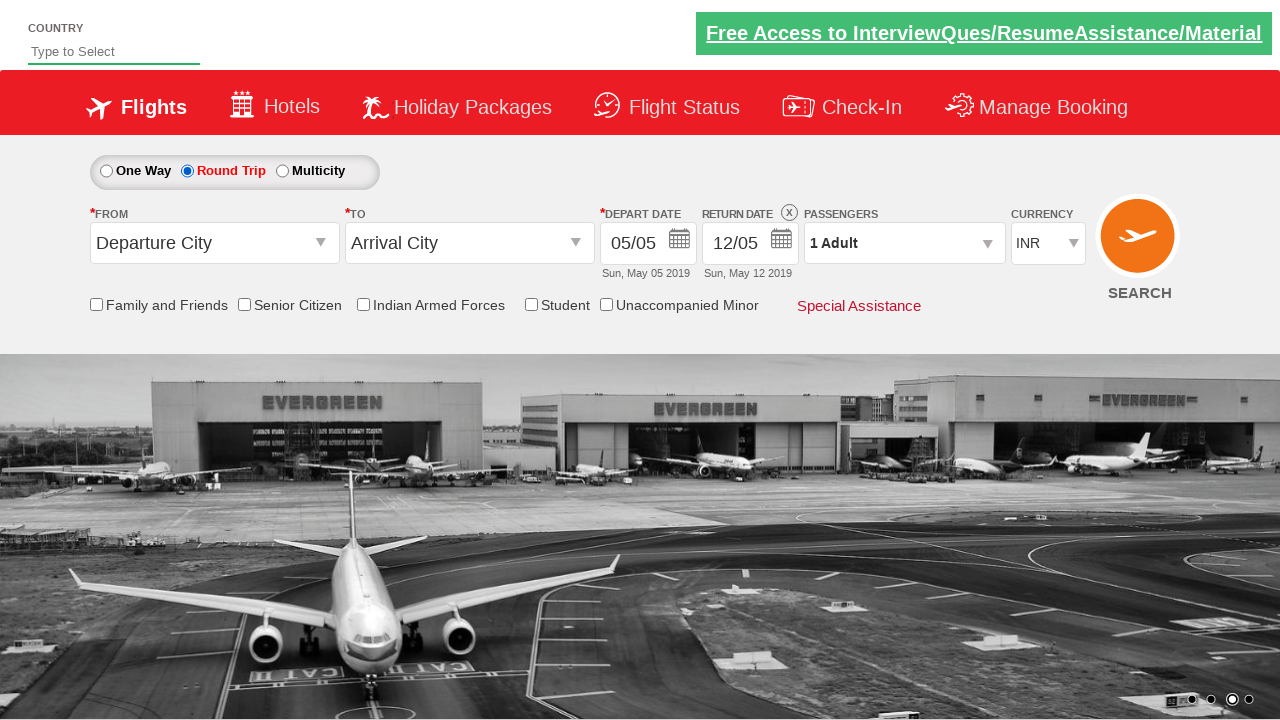

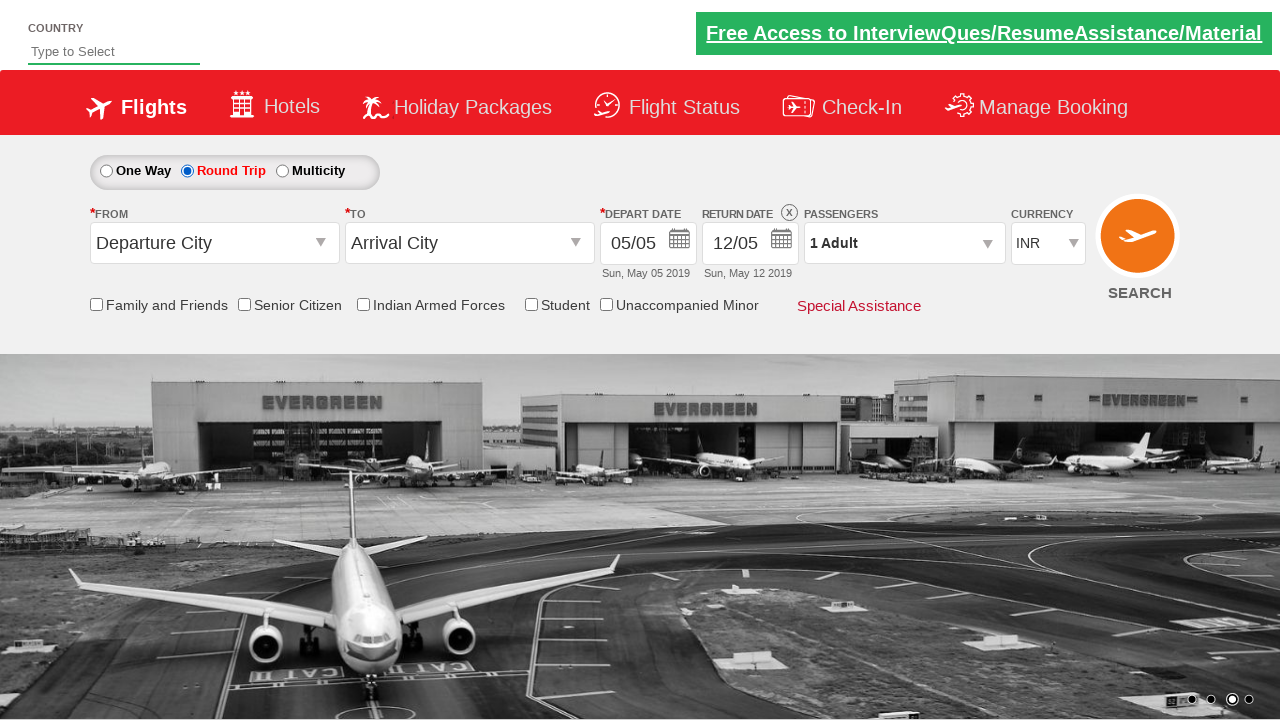